Tests drag and drop functionality within an iframe

Starting URL: https://jqueryui.com/droppable/

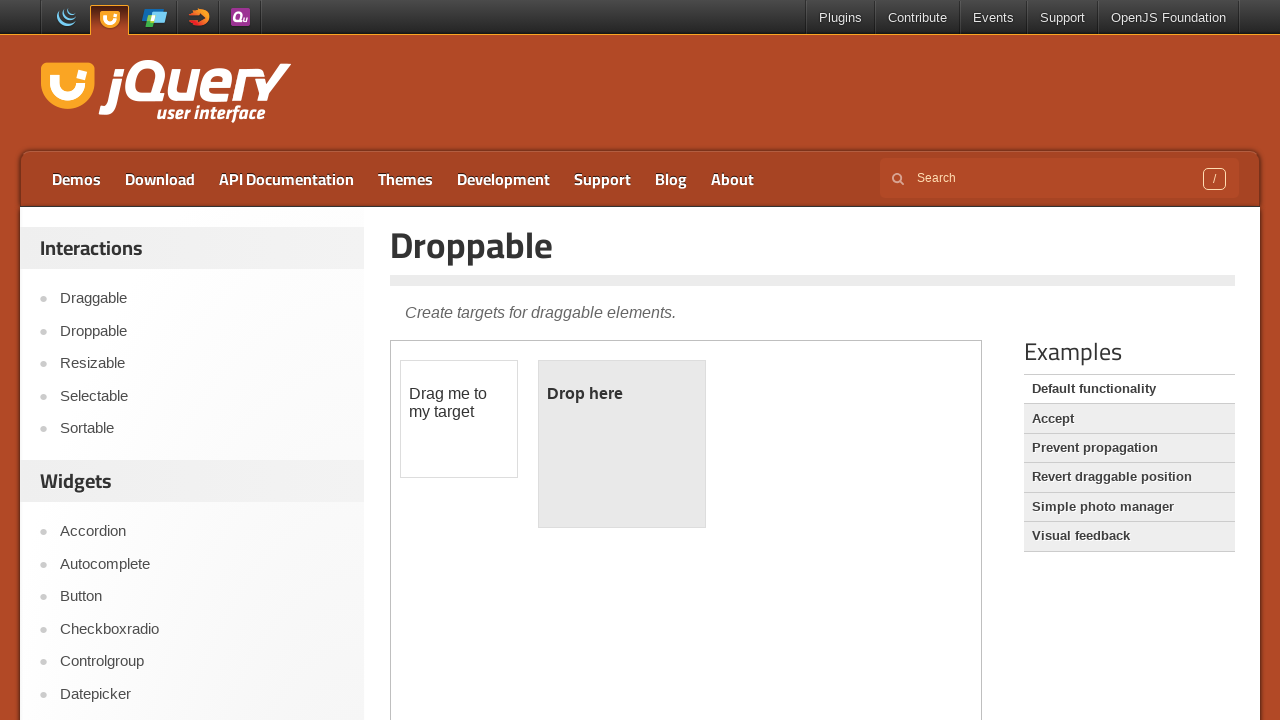

Located iframe containing drag and drop elements
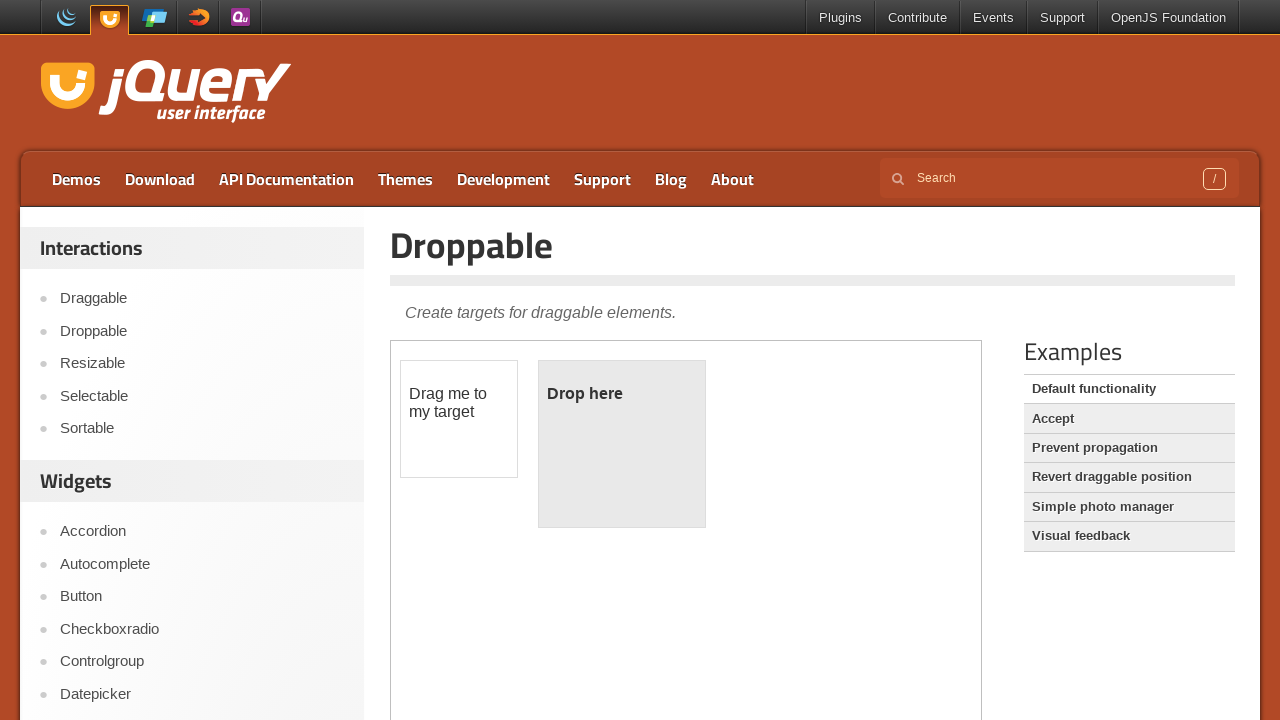

Located draggable element within iframe
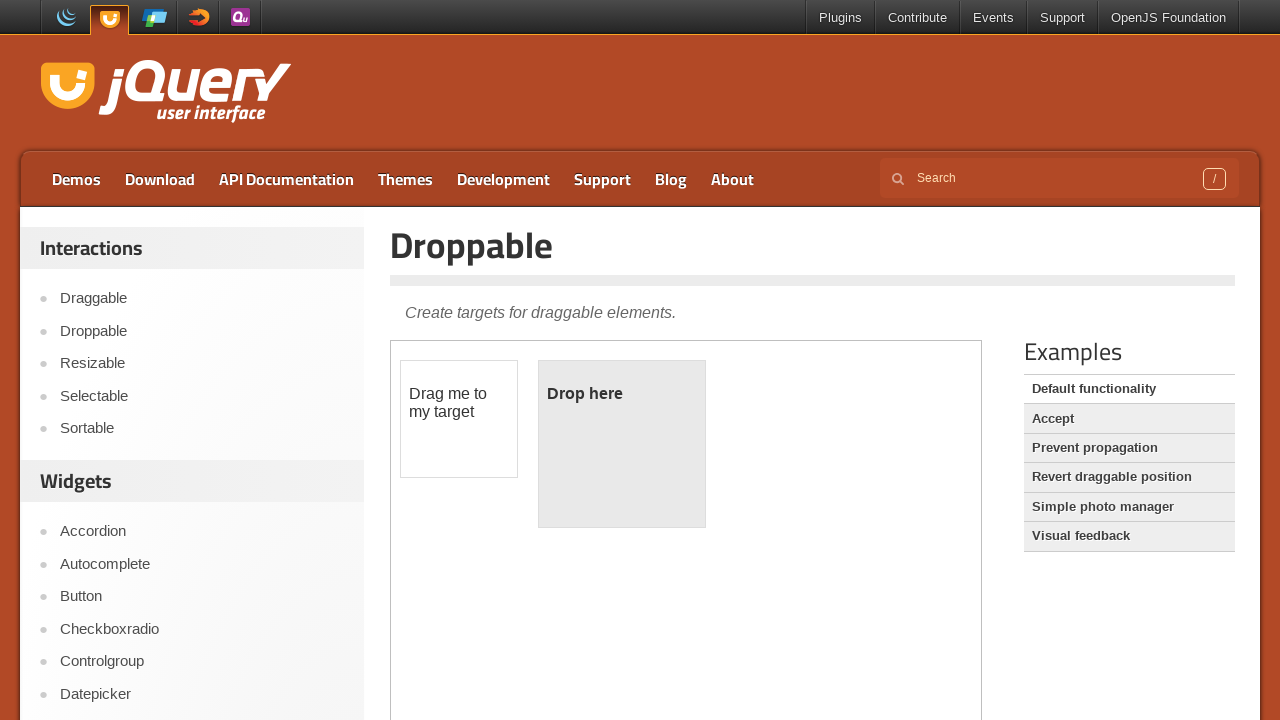

Located droppable target element within iframe
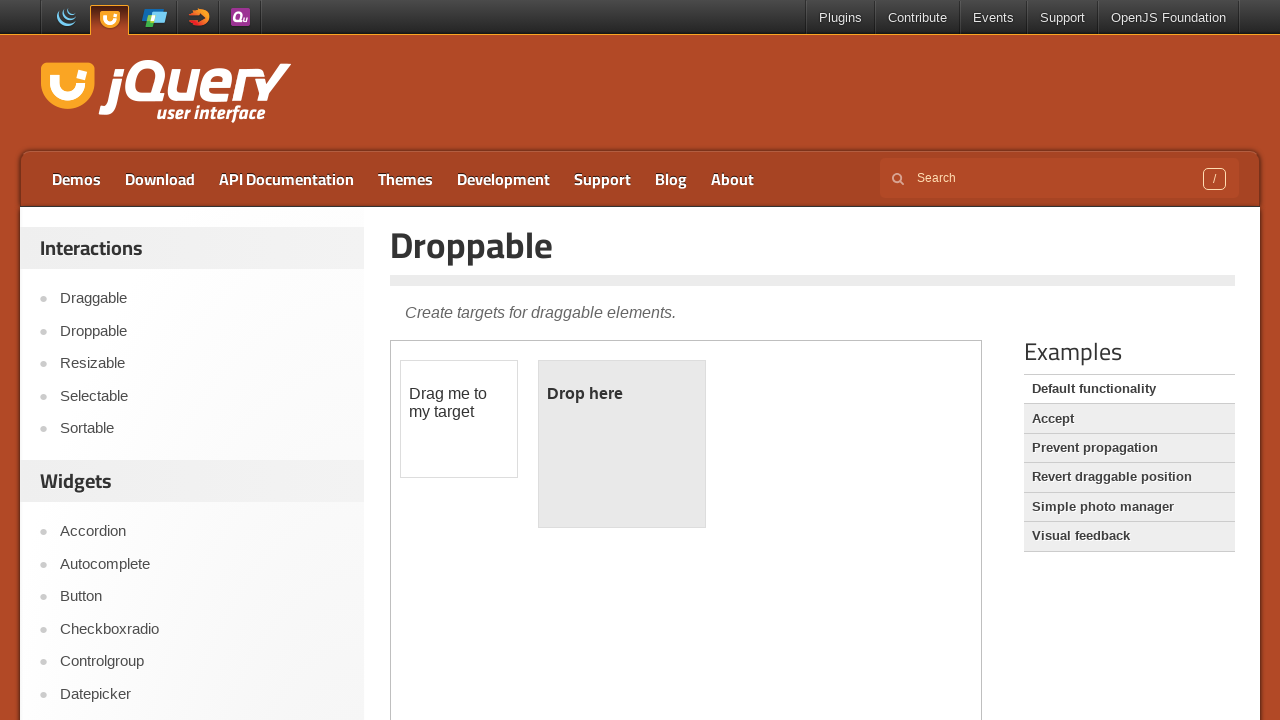

Located dropped text element within droppable area
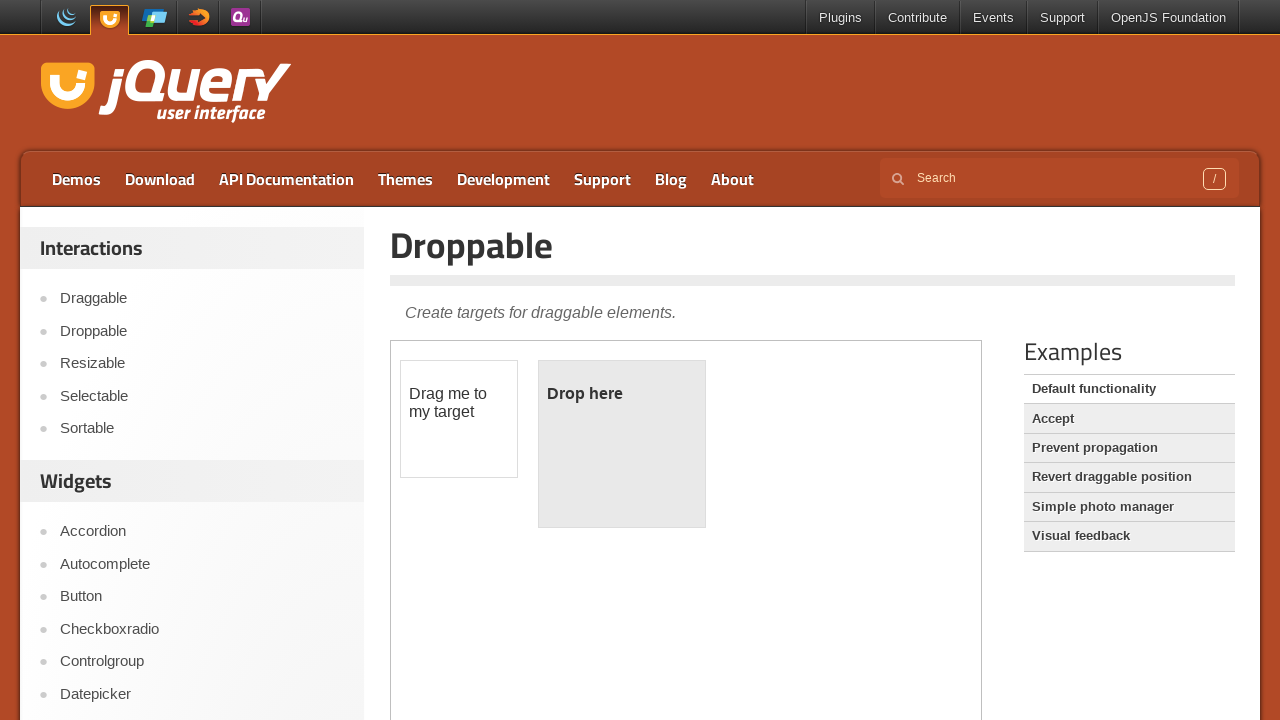

Verified initial state - droppable shows 'Drop here'
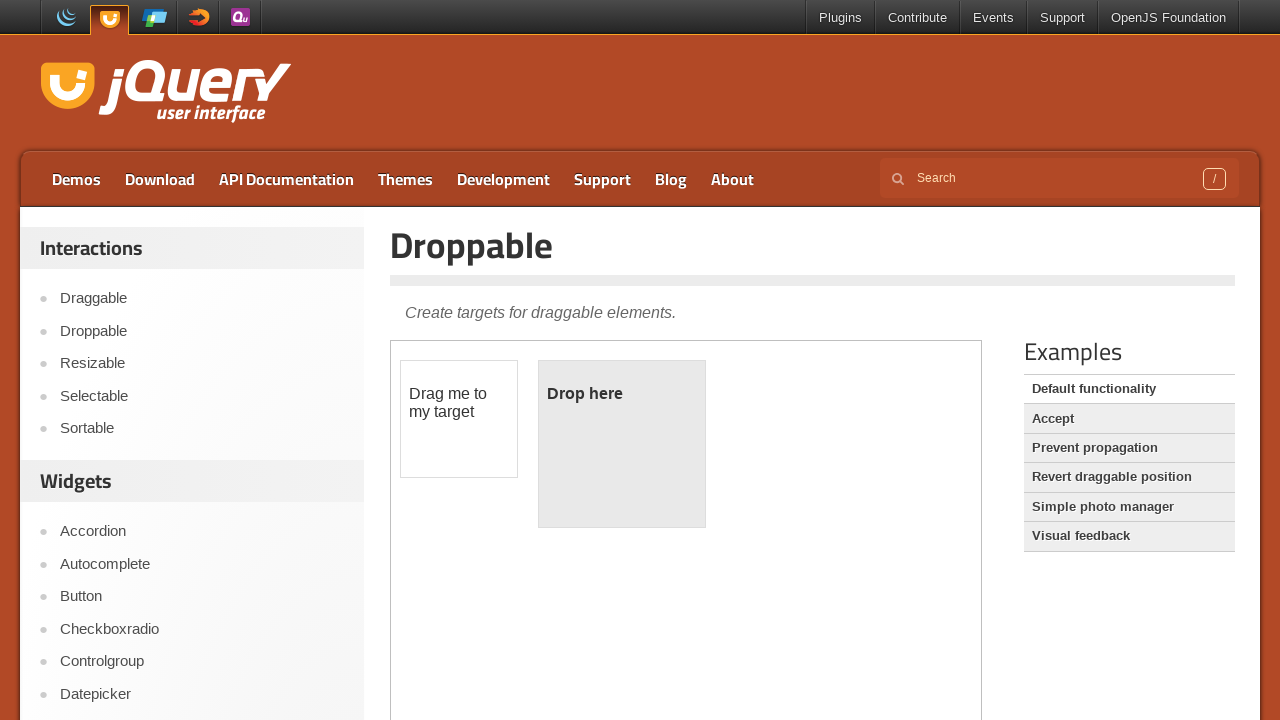

Dragged draggable element onto droppable target at (622, 444)
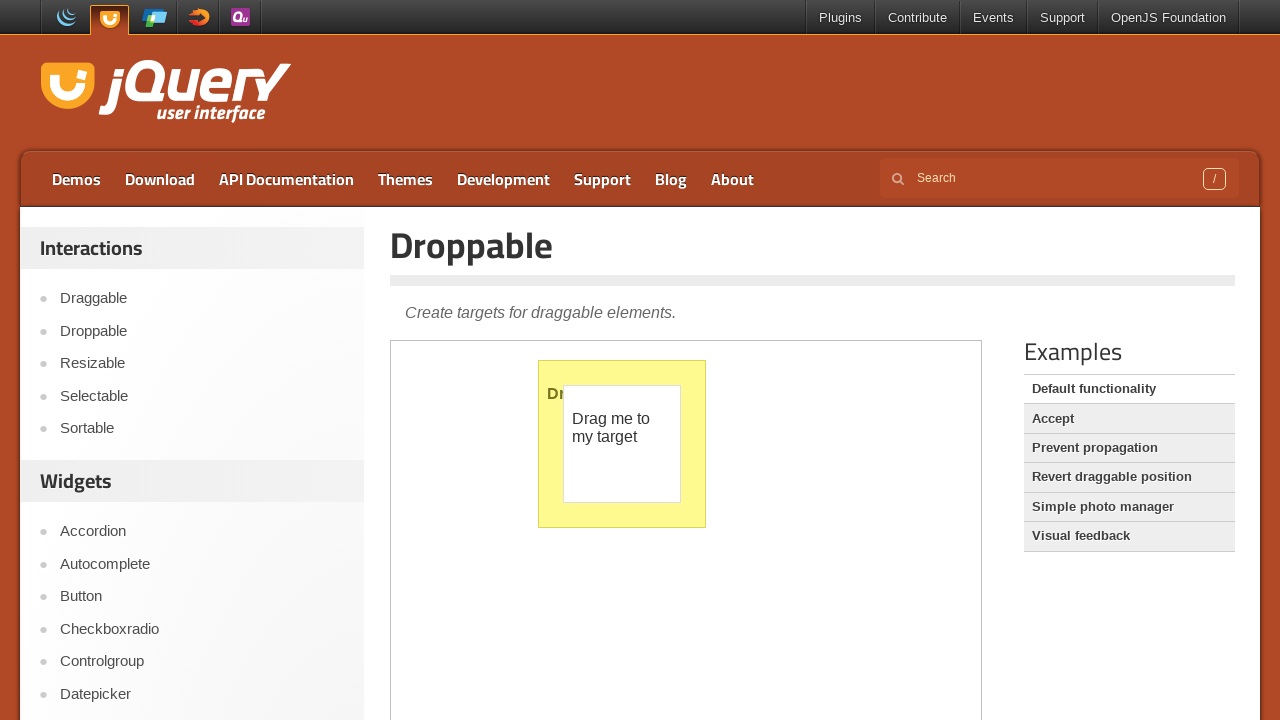

Verified dropped state - droppable shows 'Dropped!'
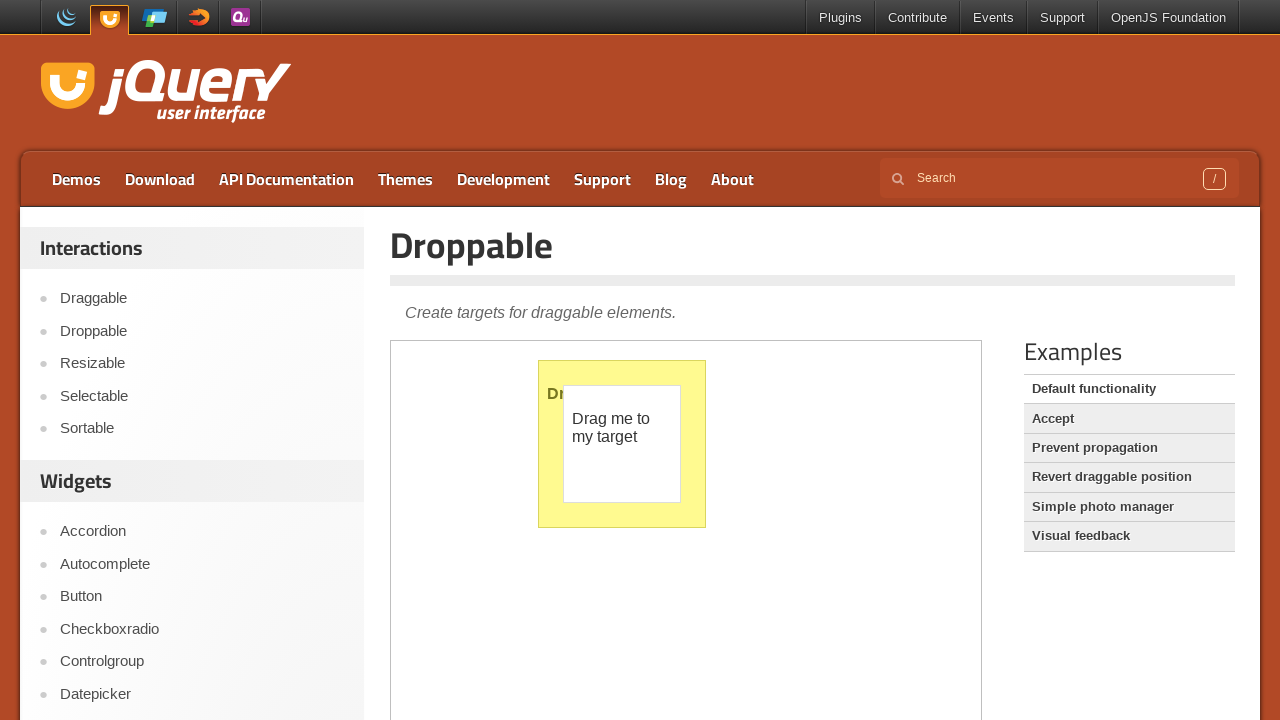

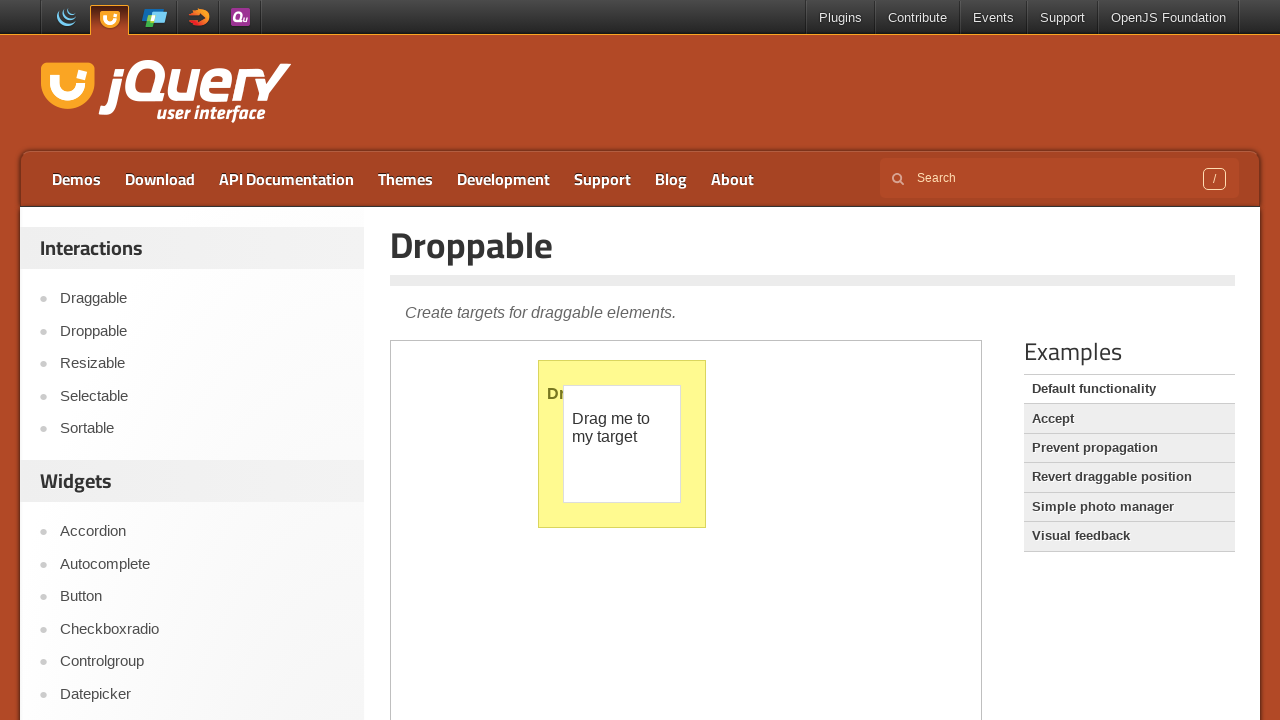